Tests adding a todo item to a sample todo application by entering text in the input field and pressing Enter, then verifying the todo was added.

Starting URL: https://lambdatest.github.io/sample-todo-app

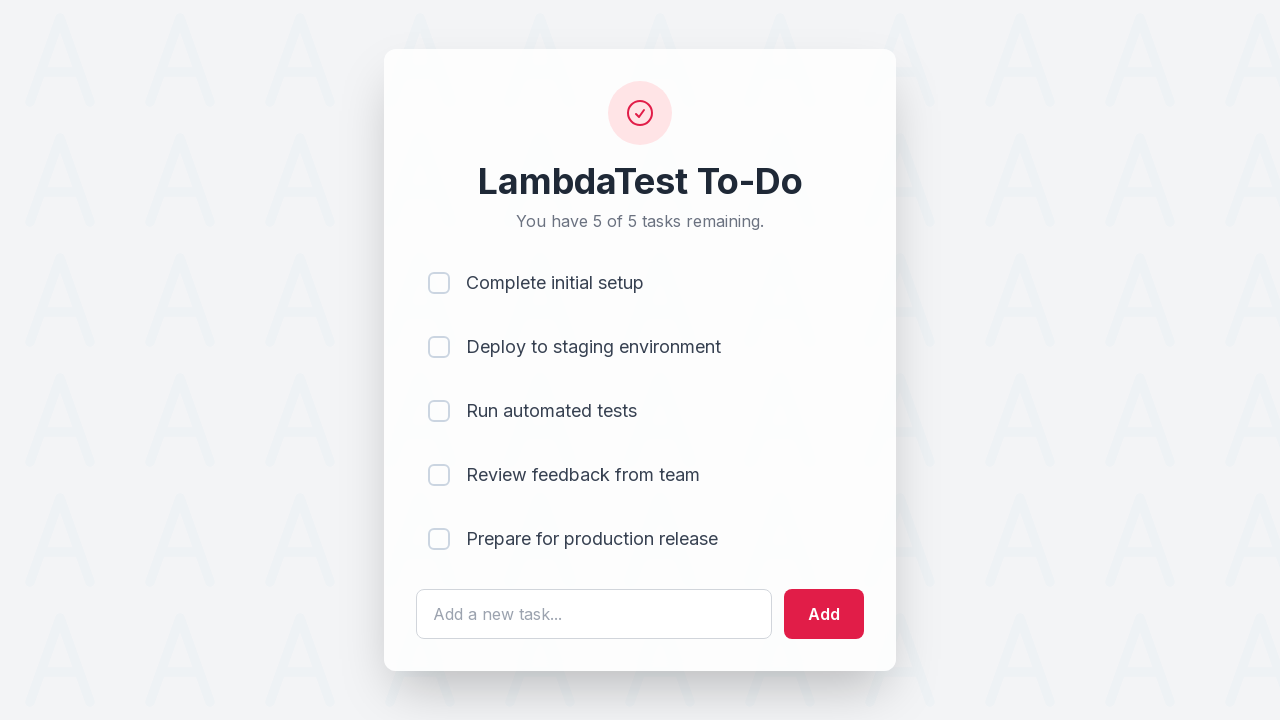

Filled todo input field with 'Learn Selenium' on #sampletodotext
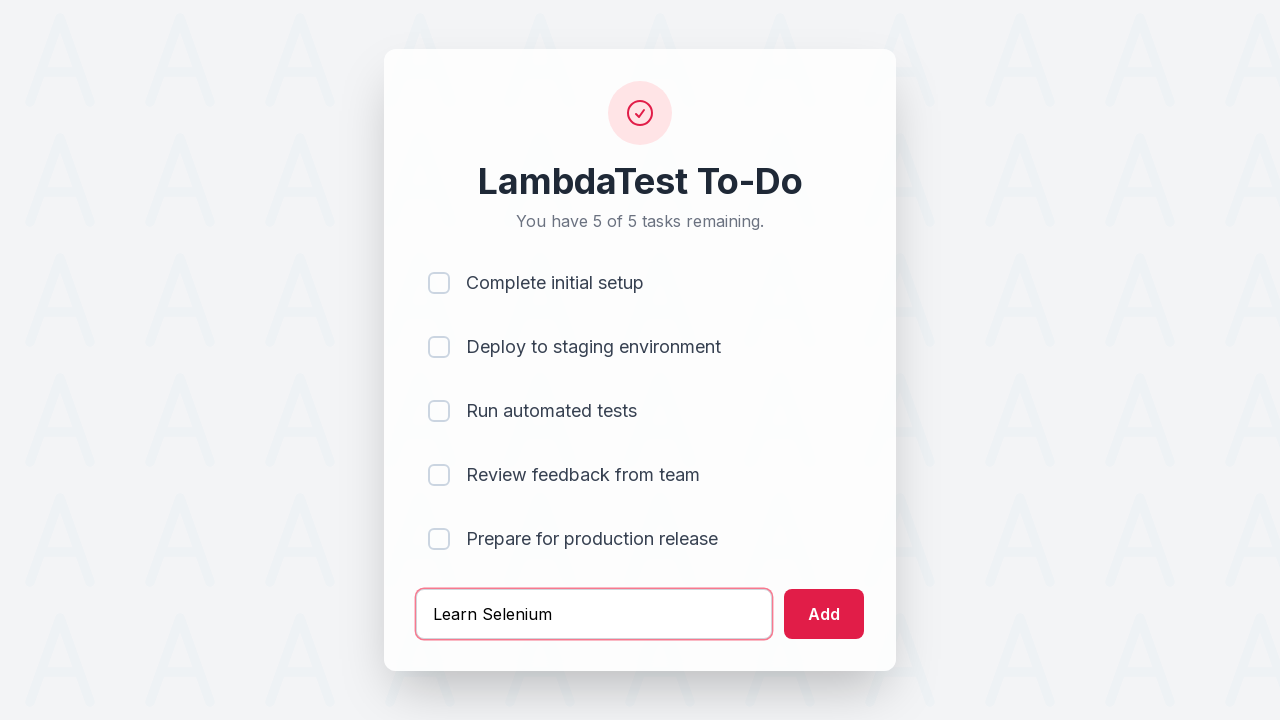

Pressed Enter to add the todo item on #sampletodotext
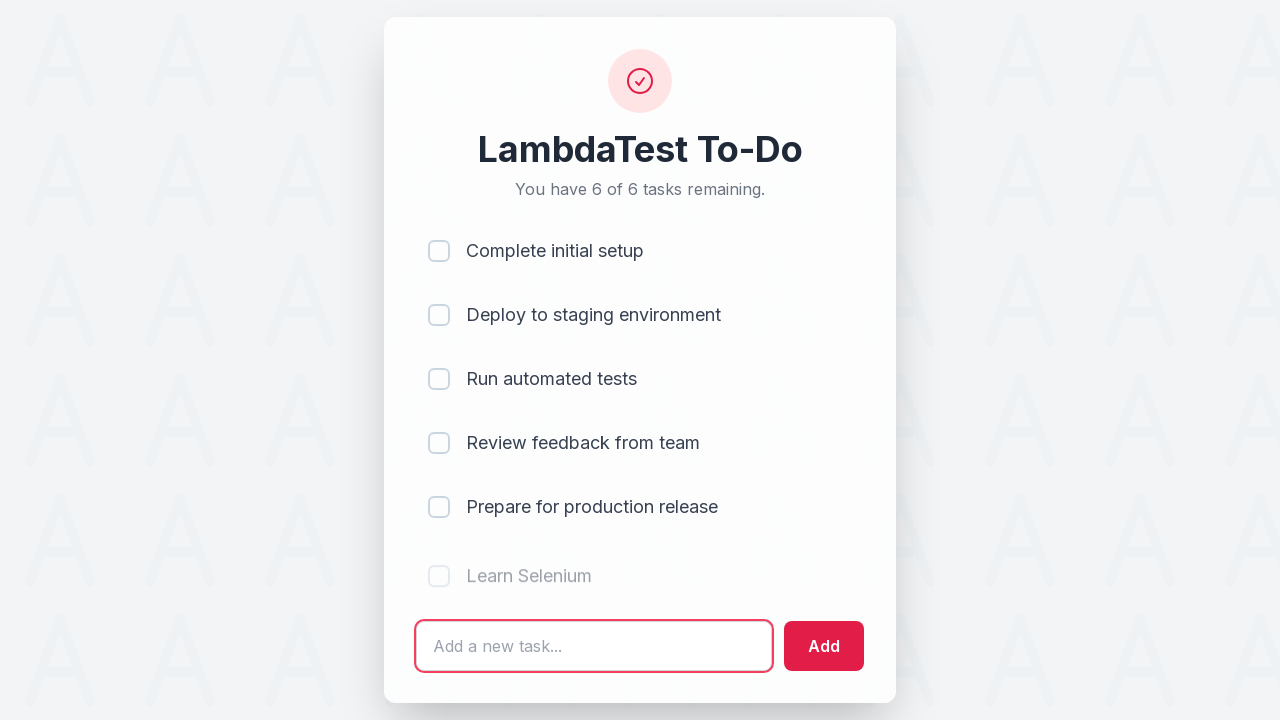

Verified new todo item appeared in the list
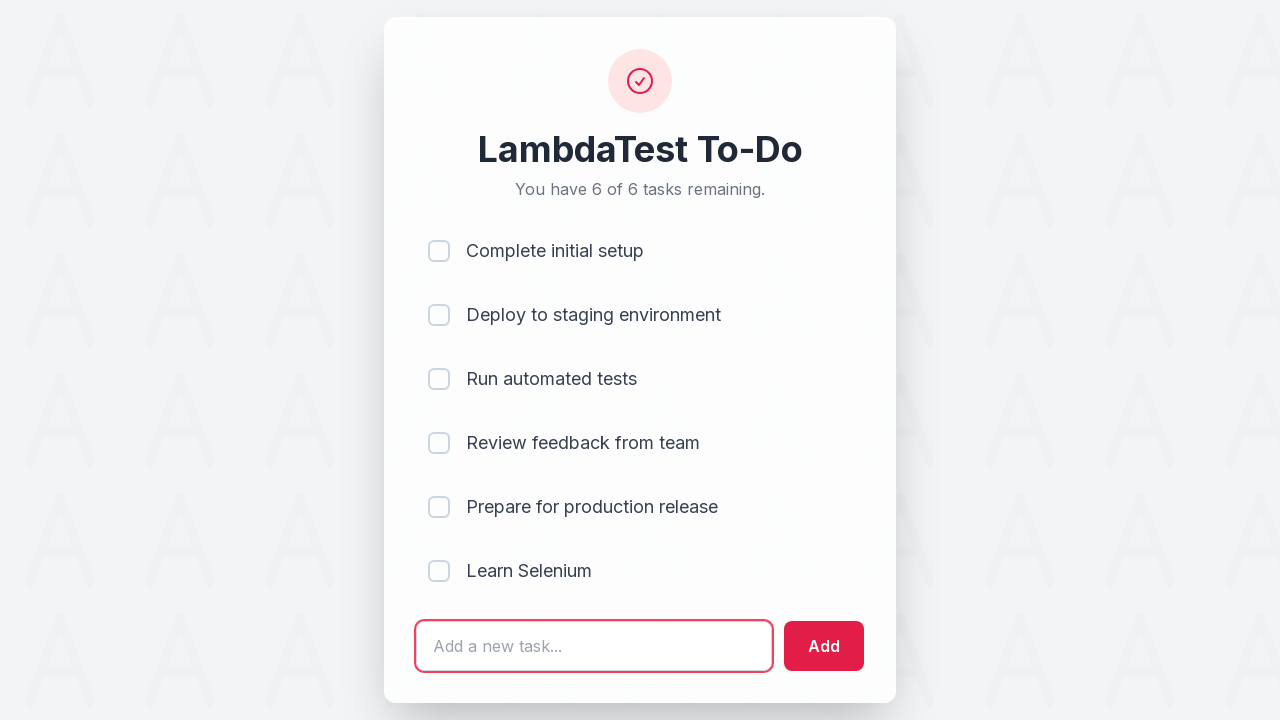

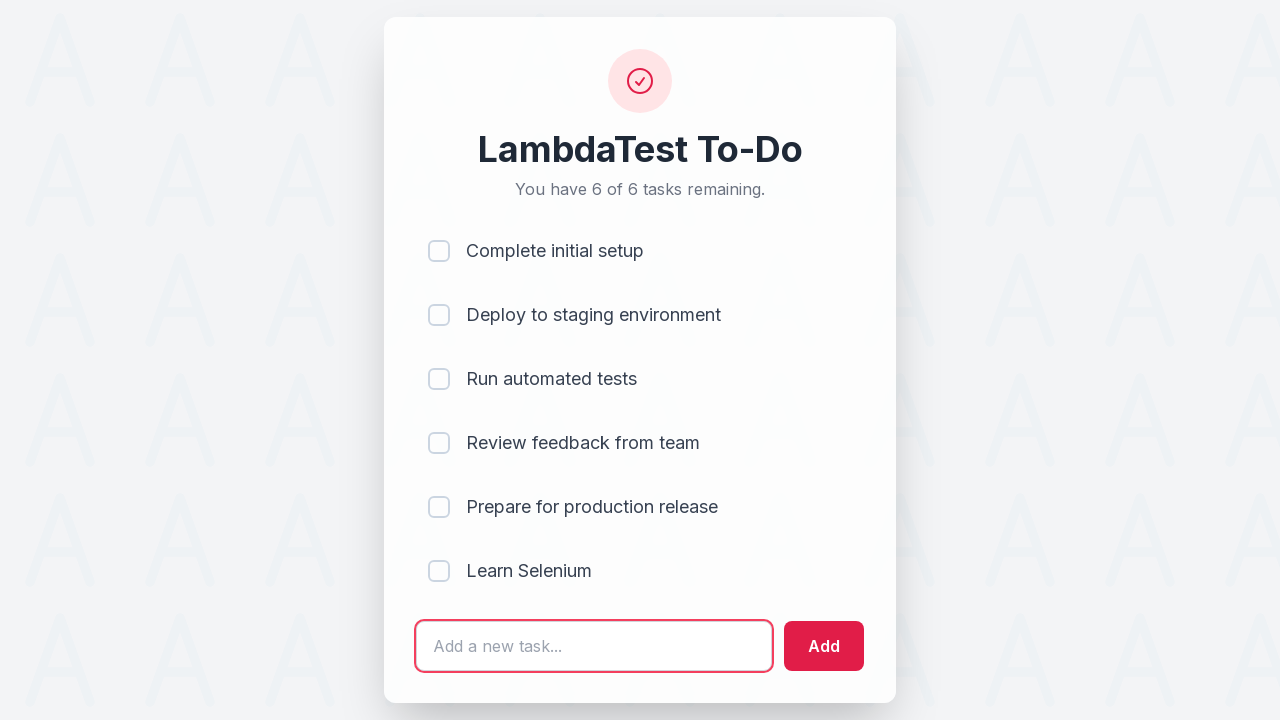